Tests Checkboxes page by navigating and checking if second checkbox is selected

Starting URL: http://the-internet.herokuapp.com/

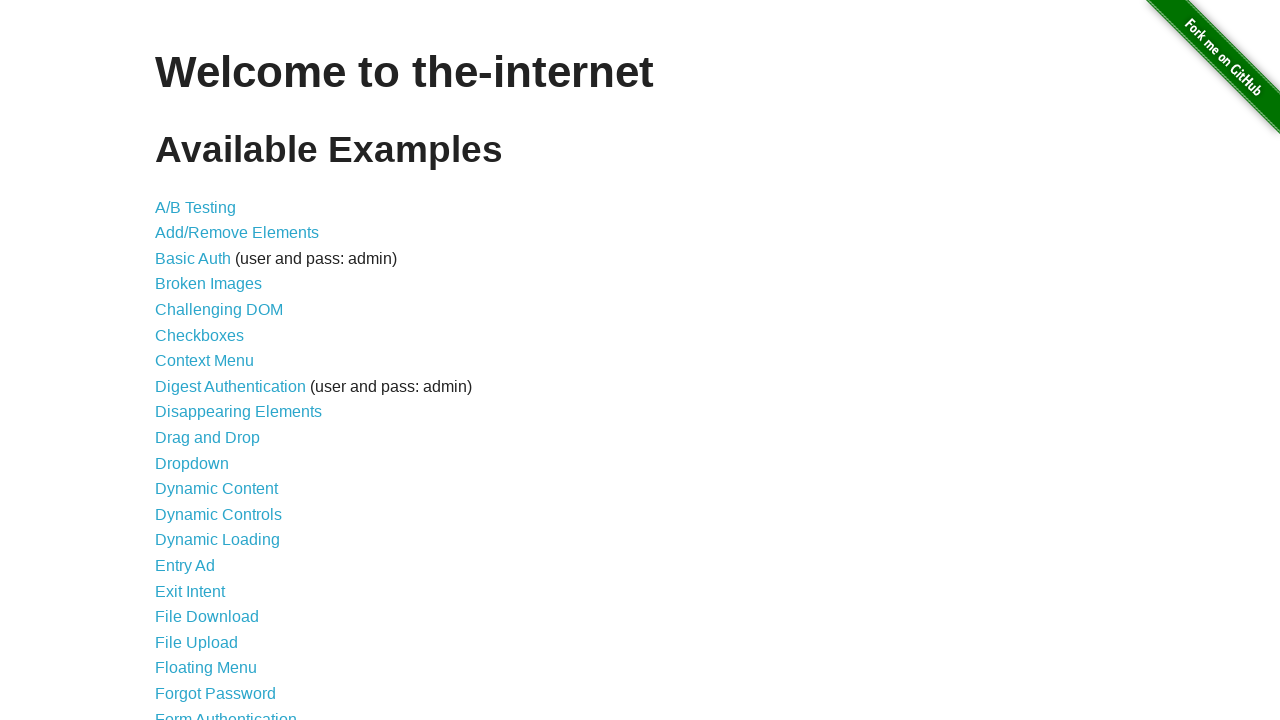

Clicked on Checkboxes link at (200, 335) on text=Checkboxes
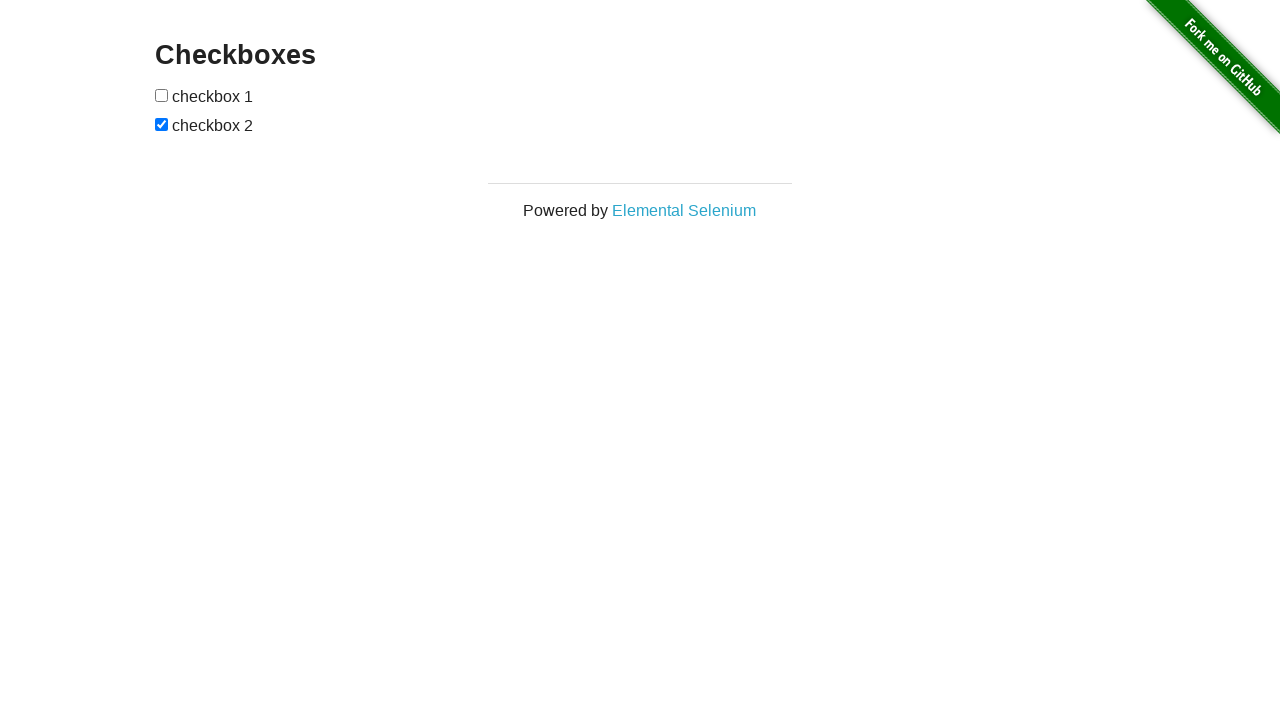

Navigated to Checkboxes page (URL contains 'checkboxes')
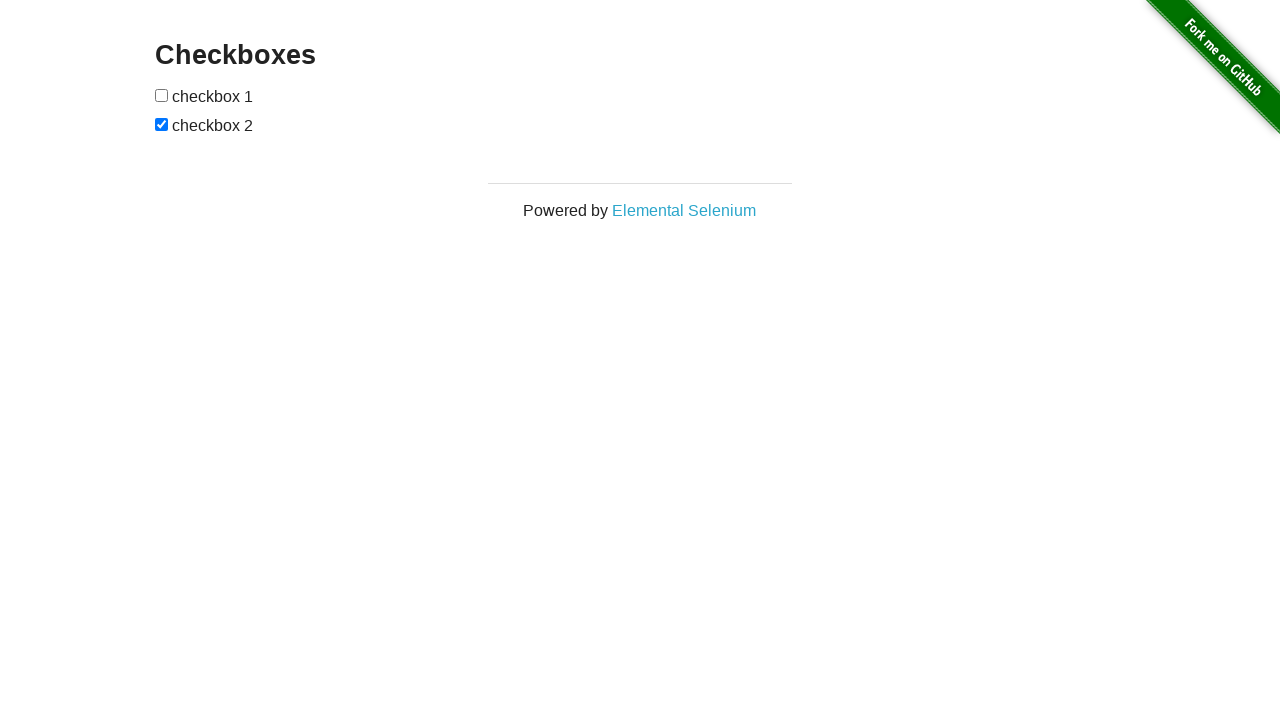

Second checkbox element loaded
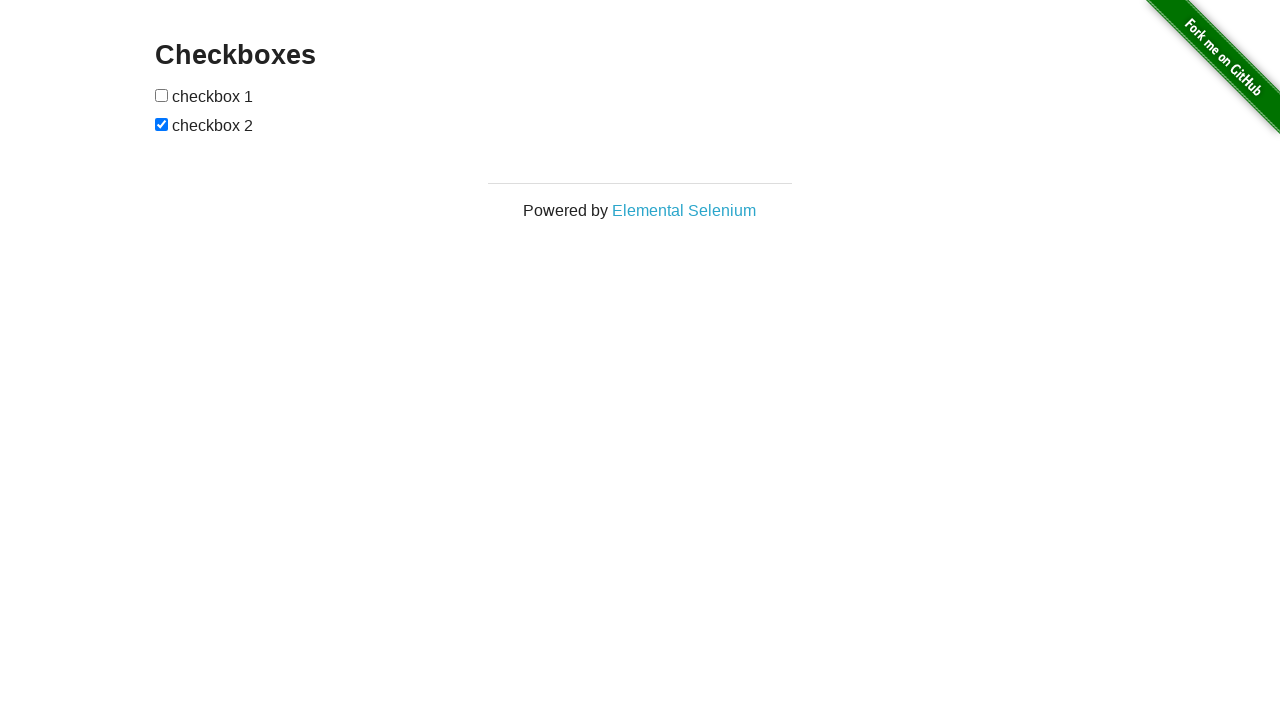

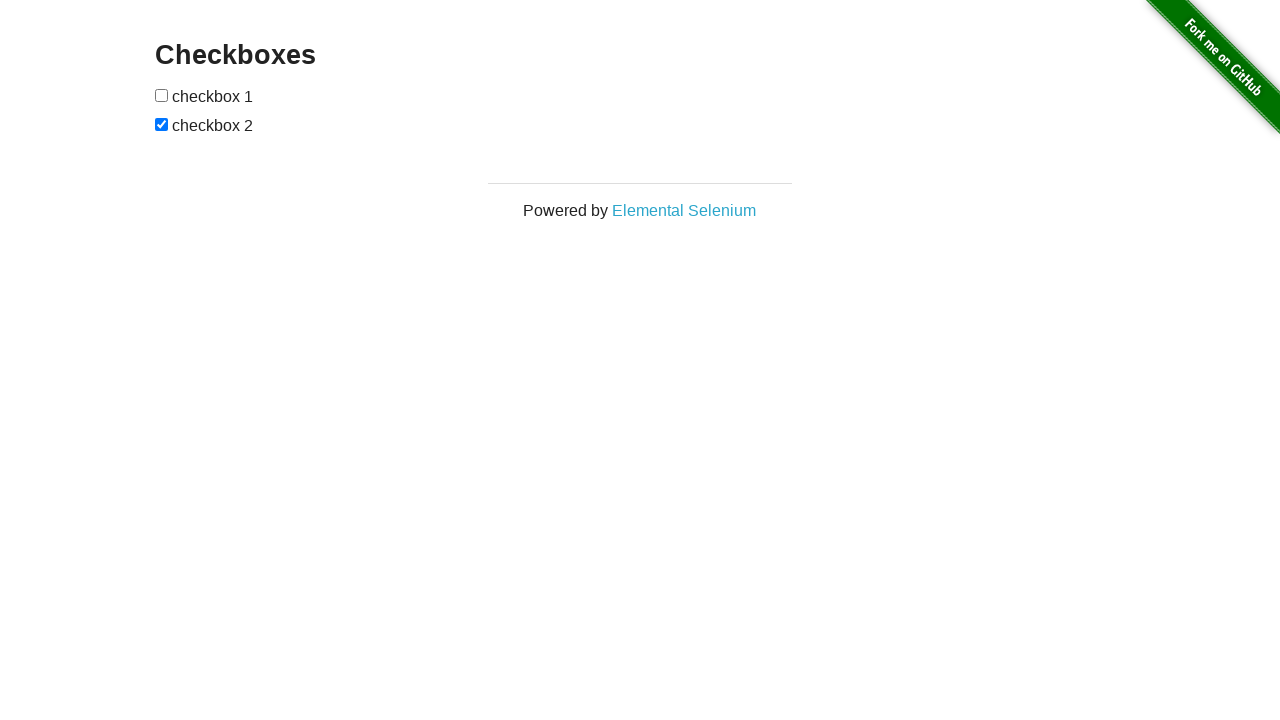